Tests that the text input field is cleared after adding a todo item

Starting URL: https://demo.playwright.dev/todomvc

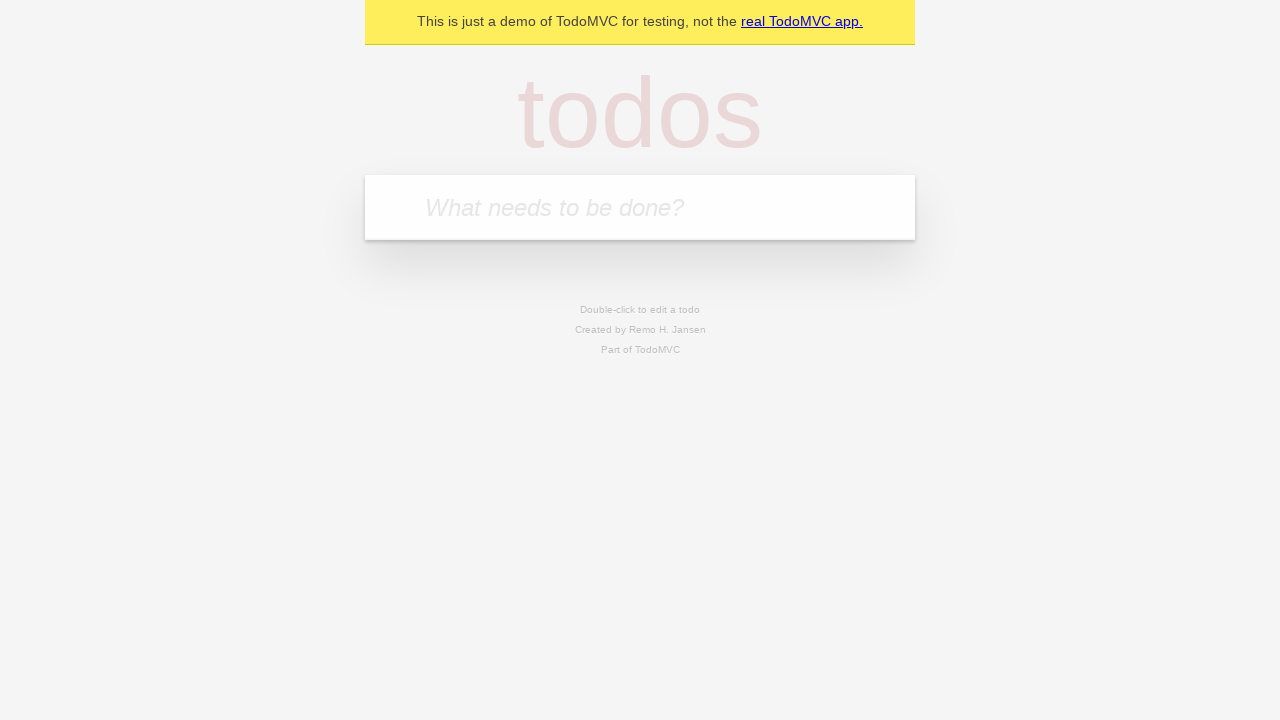

Located the 'What needs to be done?' input field
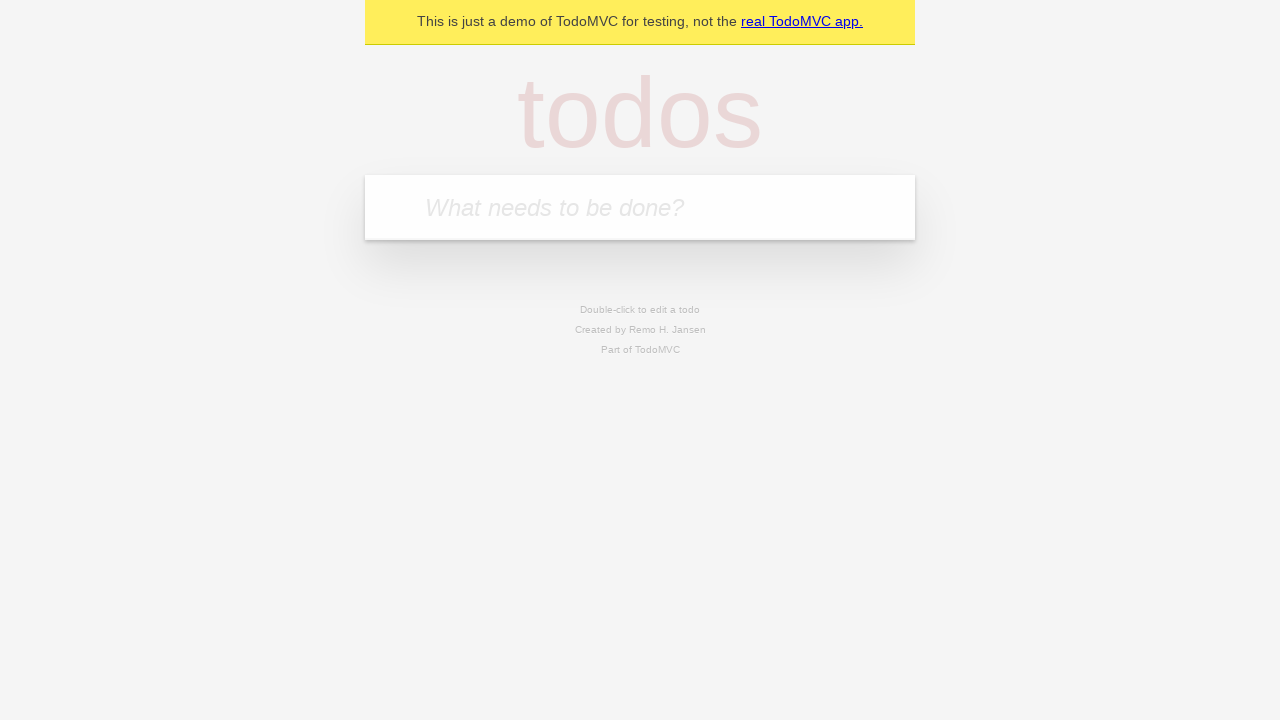

Filled input field with 'buy some cheese' on internal:attr=[placeholder="What needs to be done?"i]
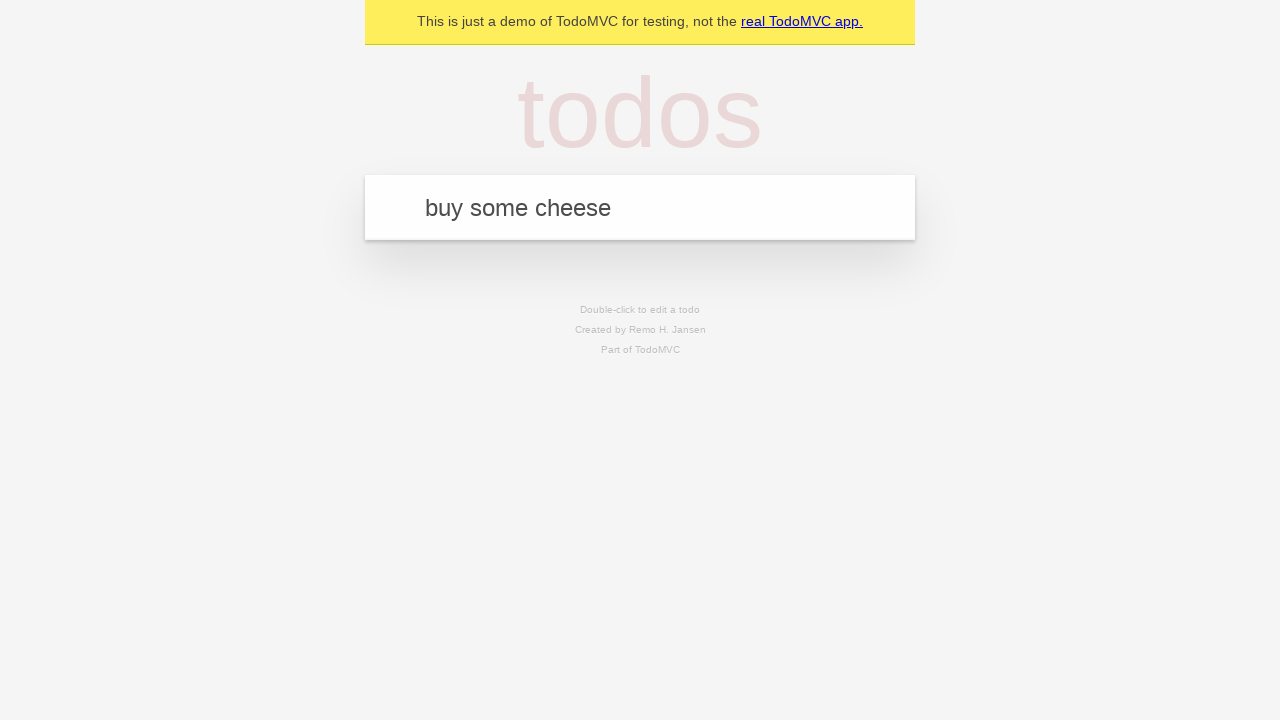

Pressed Enter to add the todo item on internal:attr=[placeholder="What needs to be done?"i]
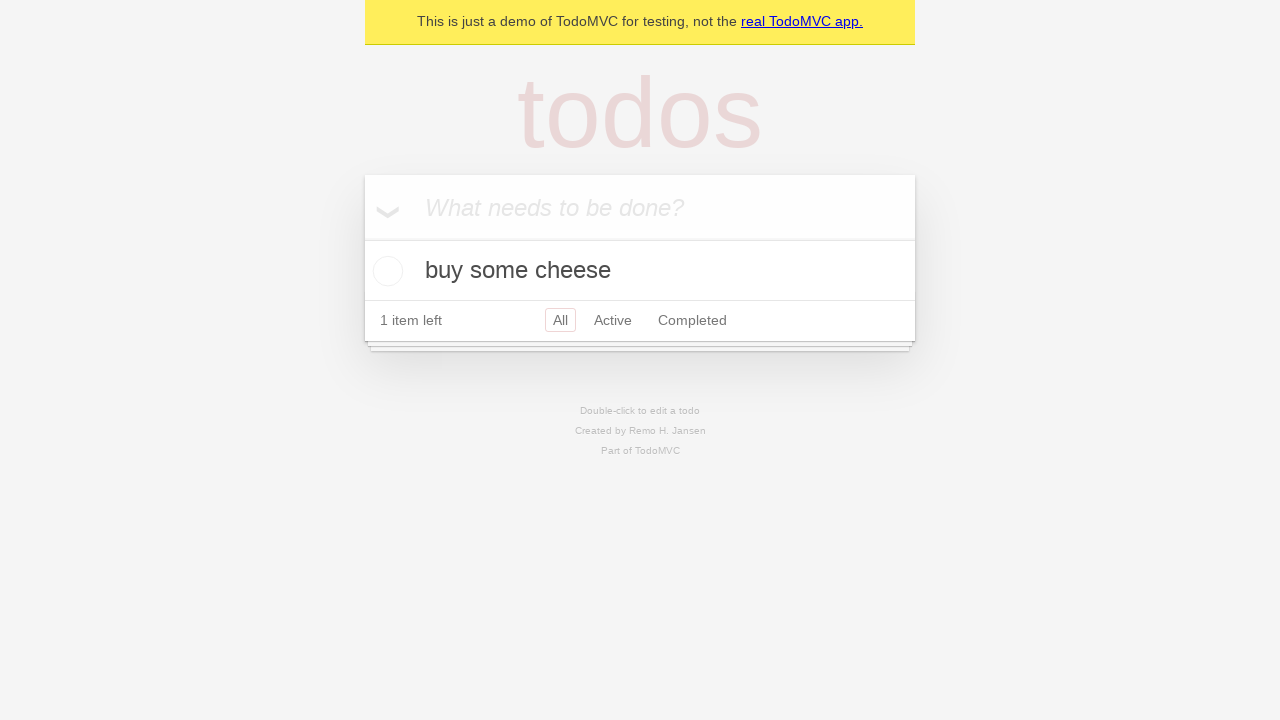

Todo item appeared in the list
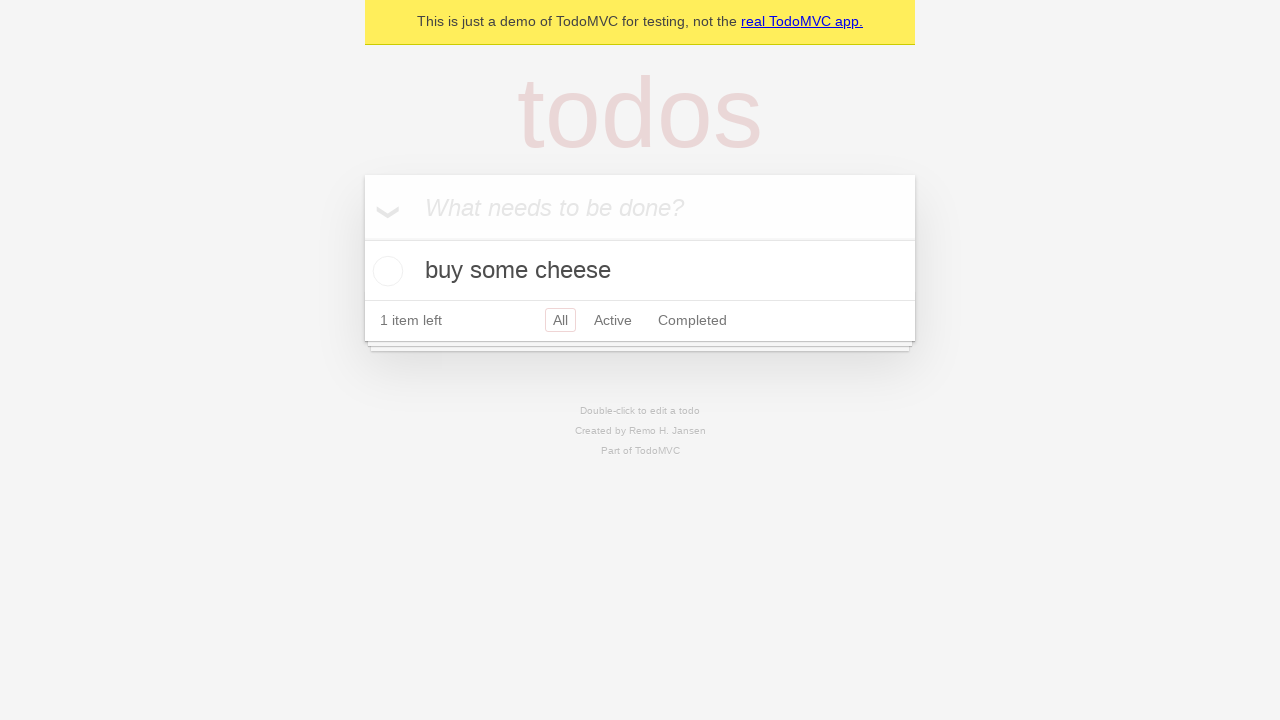

Verified that the text input field was cleared
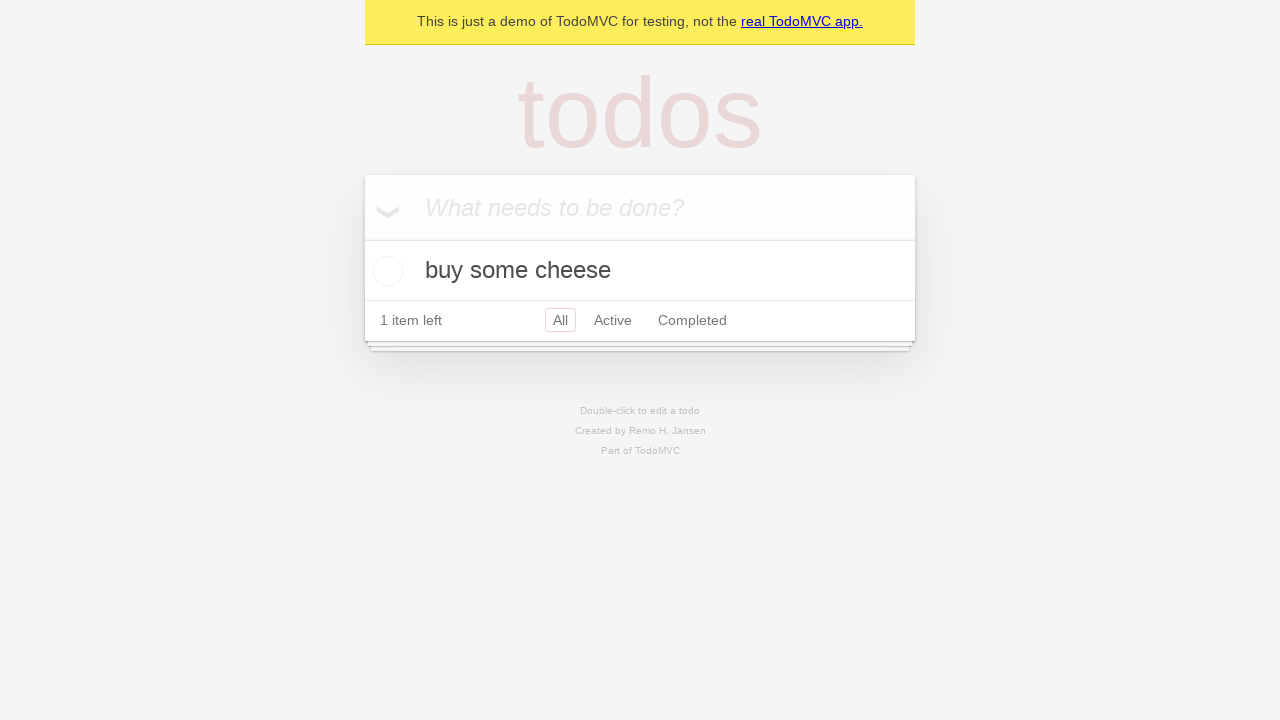

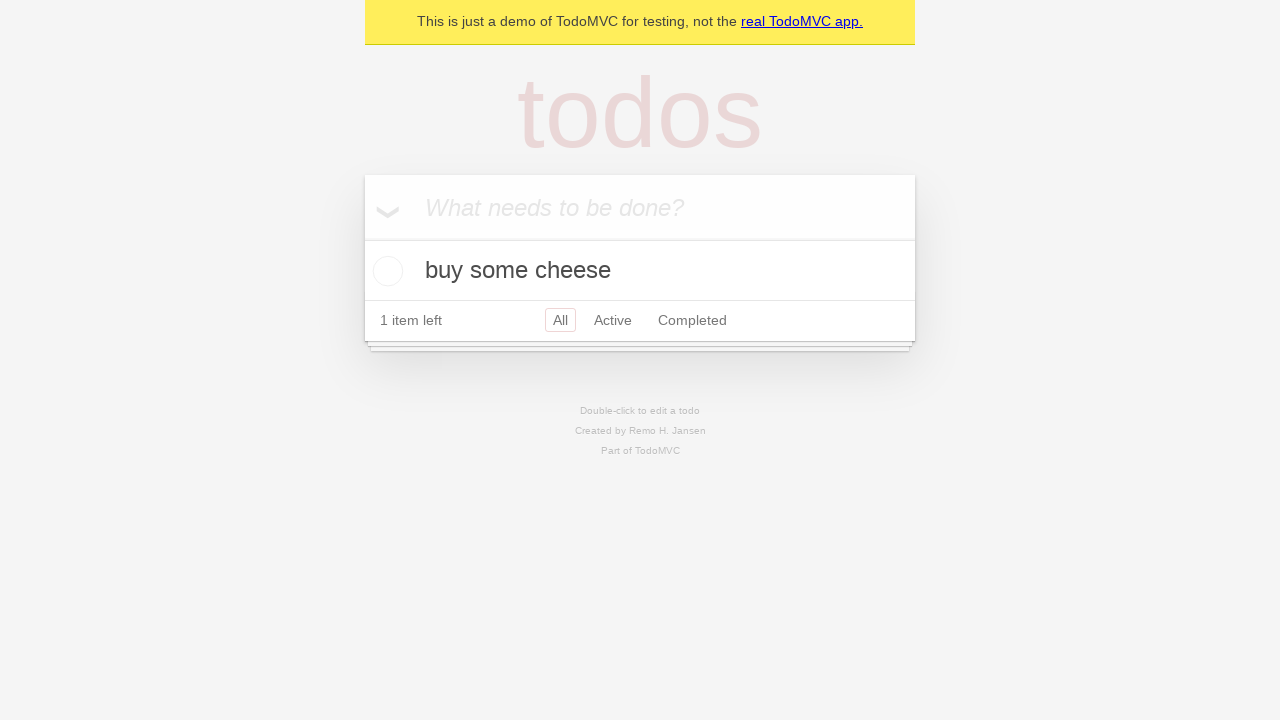